Tests that clicking the "Add PWA Support" button displays the correct terminal command "ng add @angular/pwa"

Starting URL: https://angular-qa-recruitment-app.netlify.app/

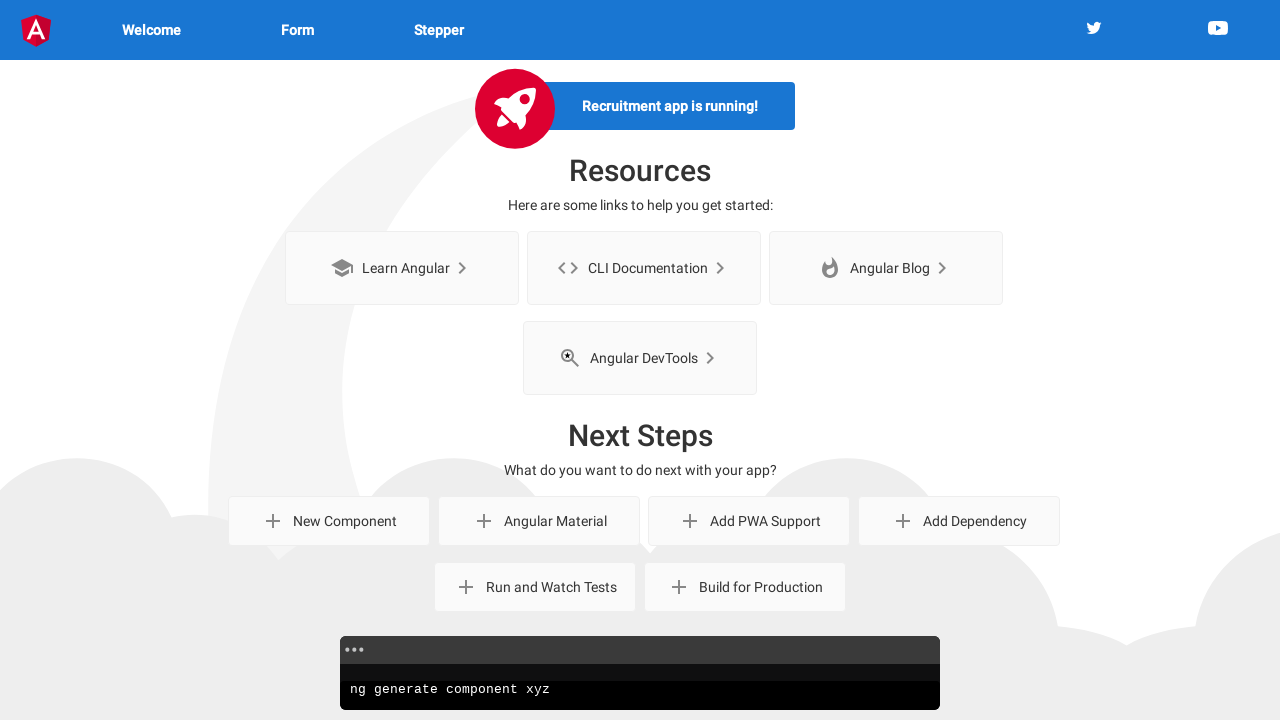

Clicked 'Add PWA Support' button at (749, 521) on internal:role=button[name="Add PWA Support"i]
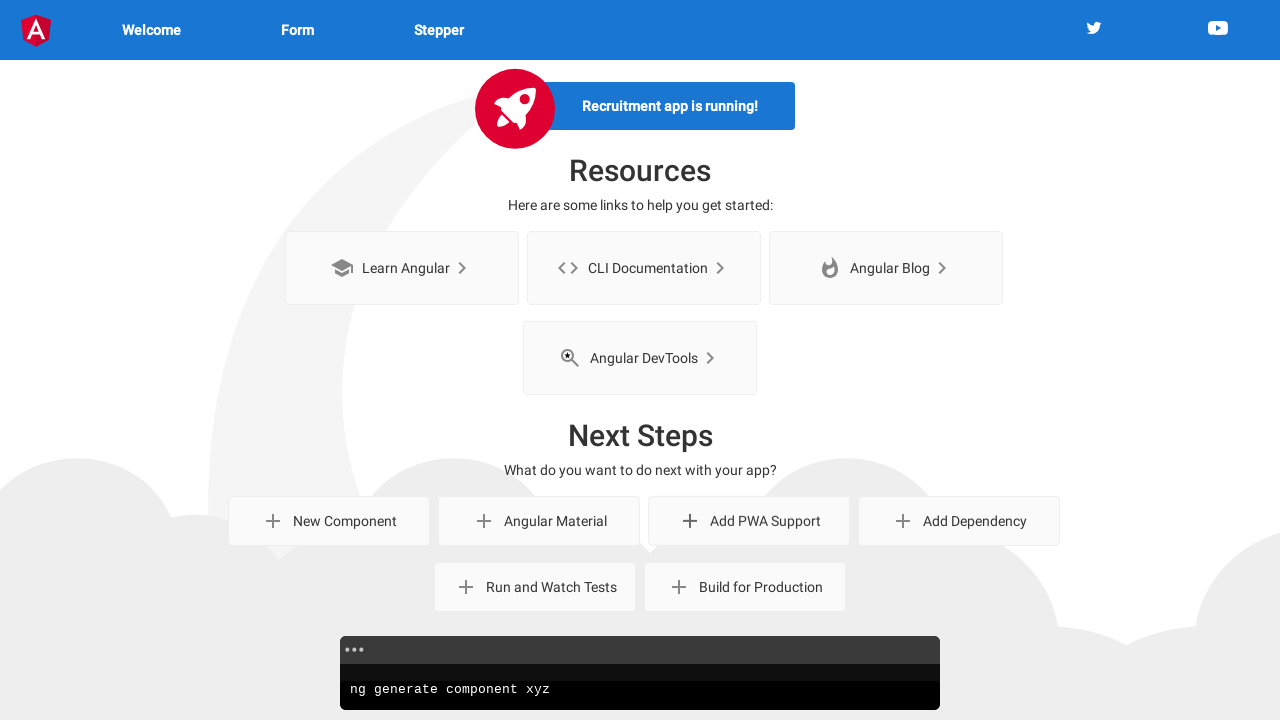

Terminal element loaded after clicking Add PWA Support button
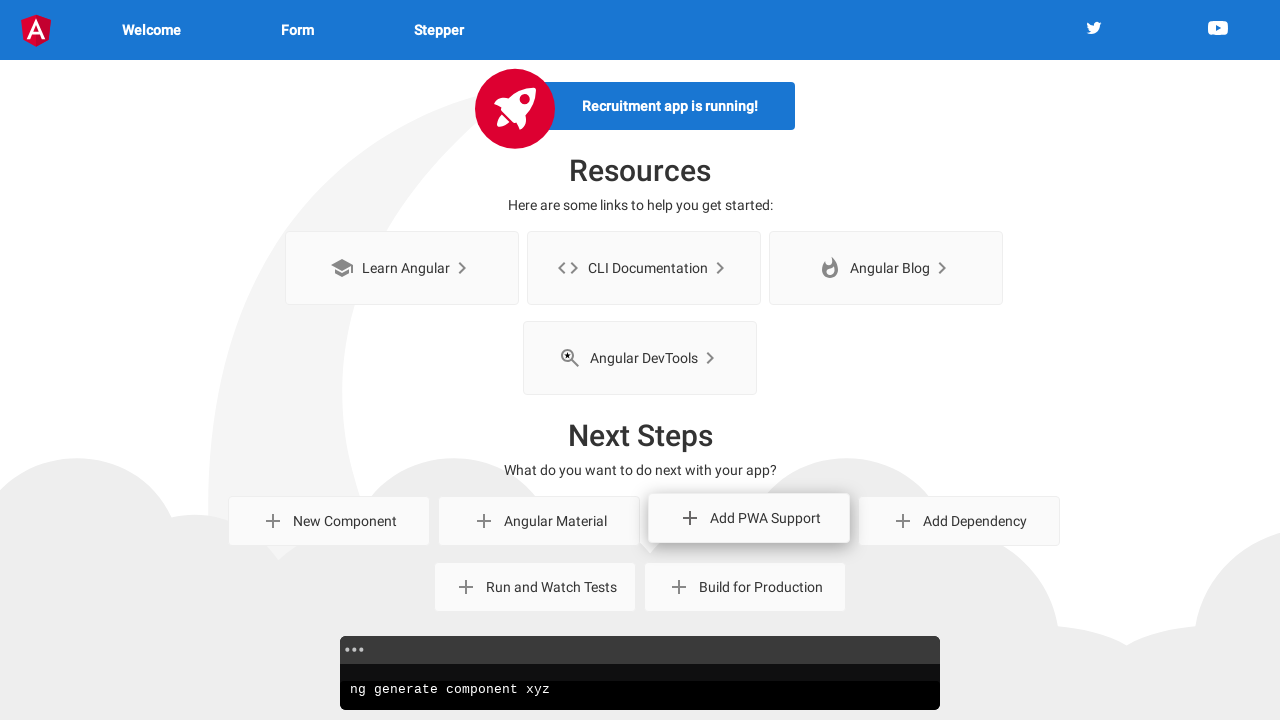

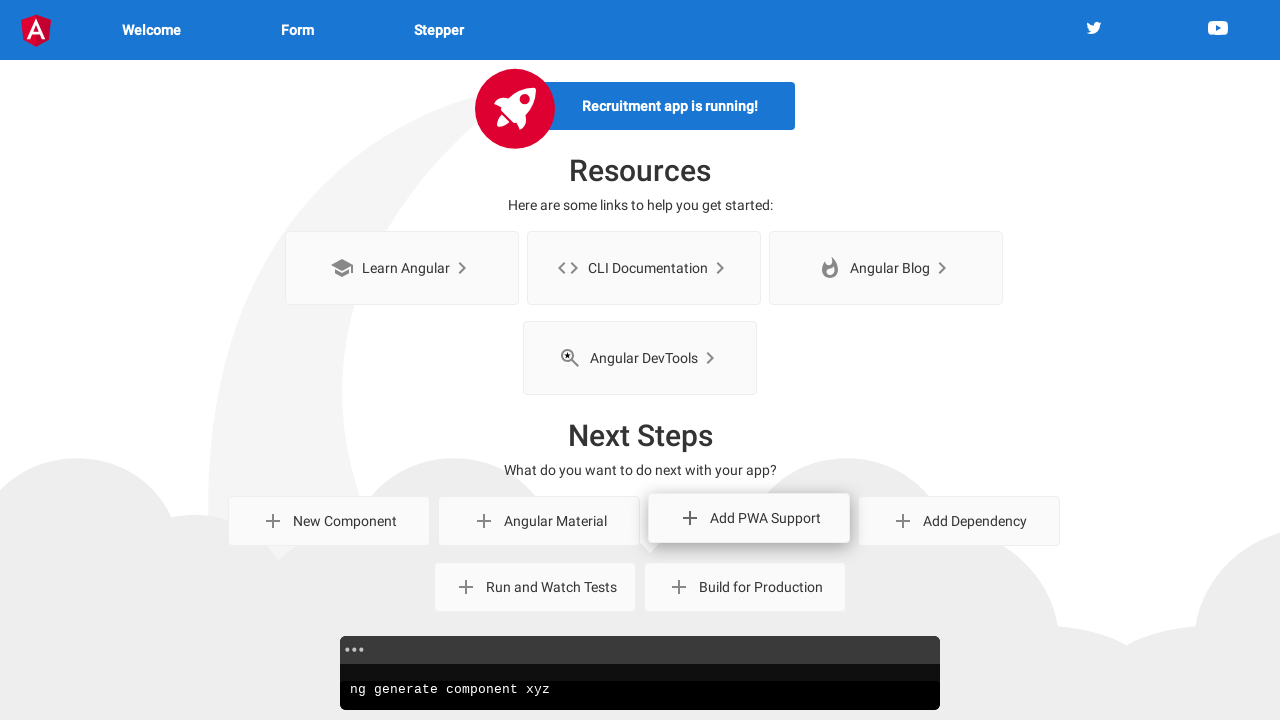